Tests dropdown functionality by navigating to the dropdown page and selecting an option from the dropdown

Starting URL: https://practice.cydeo.com/

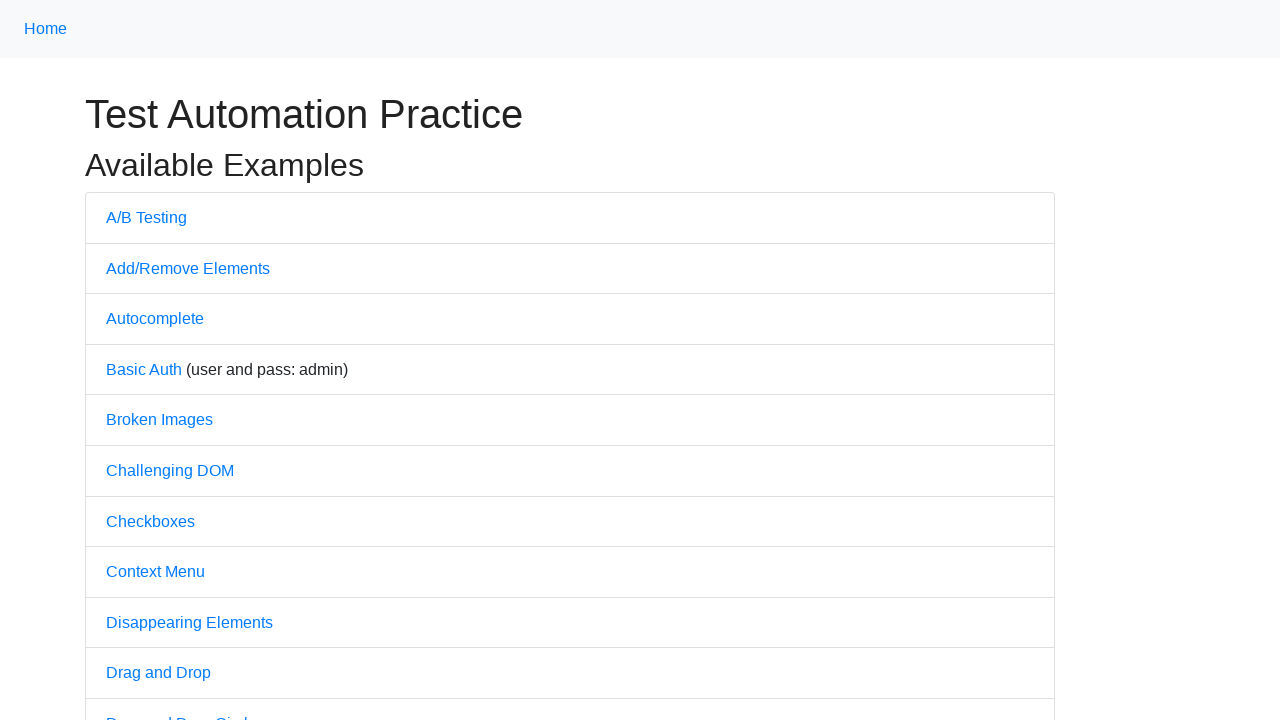

Navigated to practice.cydeo.com home page
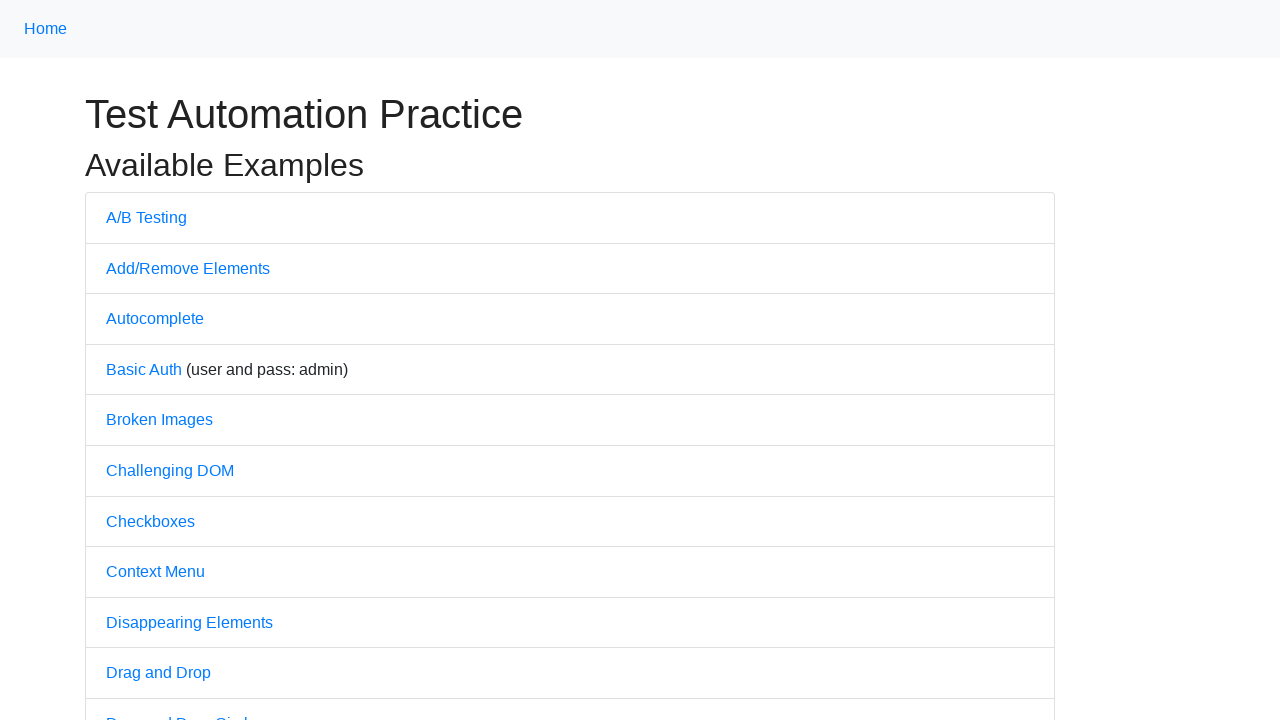

Clicked on Dropdown link at (143, 360) on text='Dropdown'
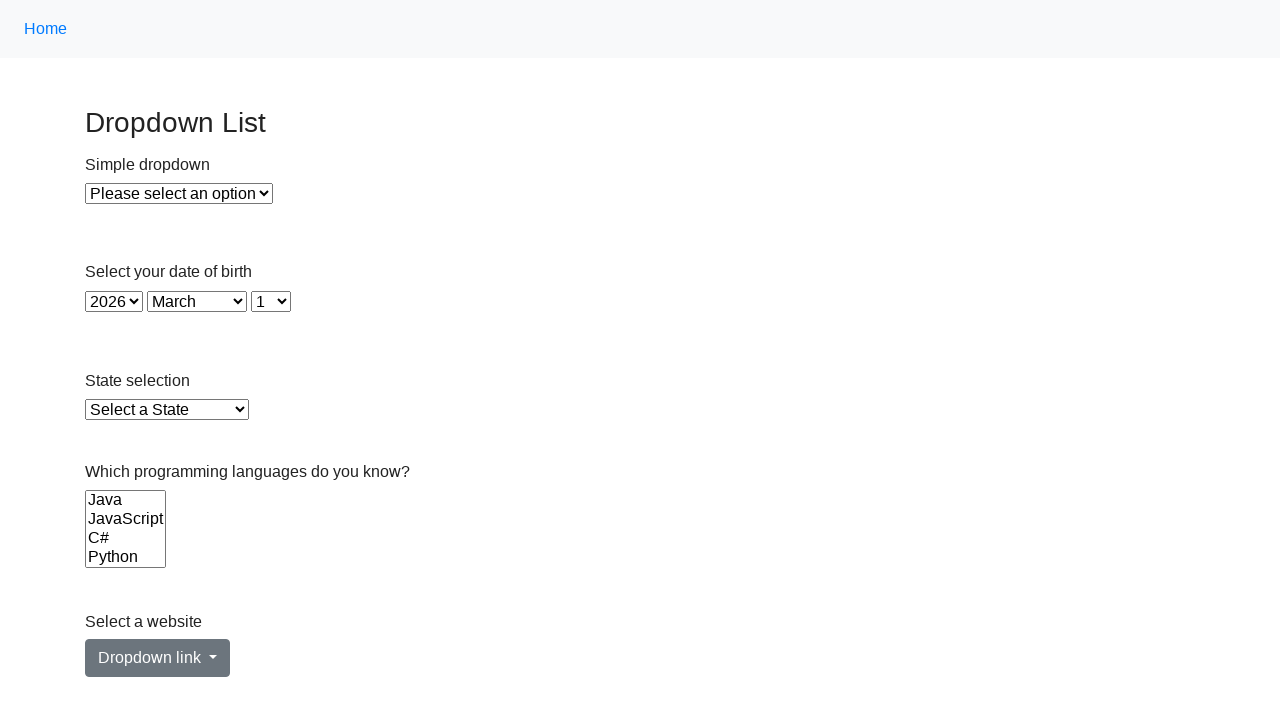

Selected 'Option 1' from the dropdown using selectOption() on xpath=//select[@id='dropdown']
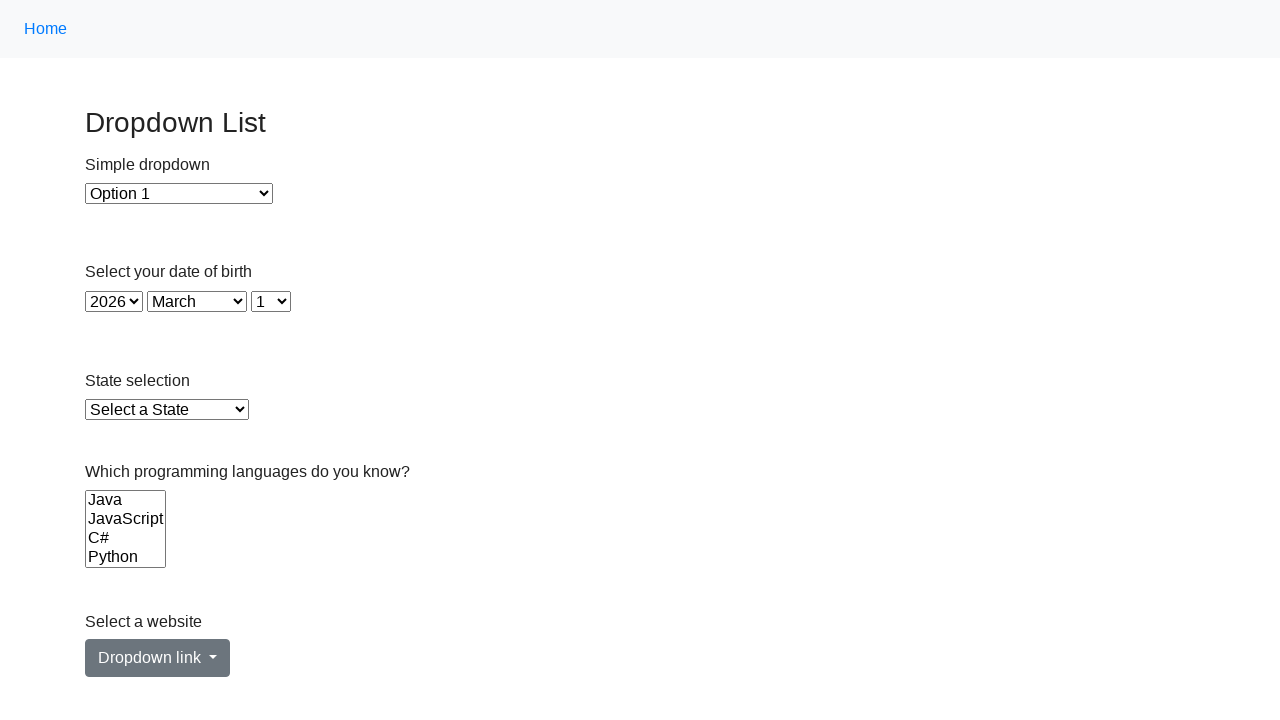

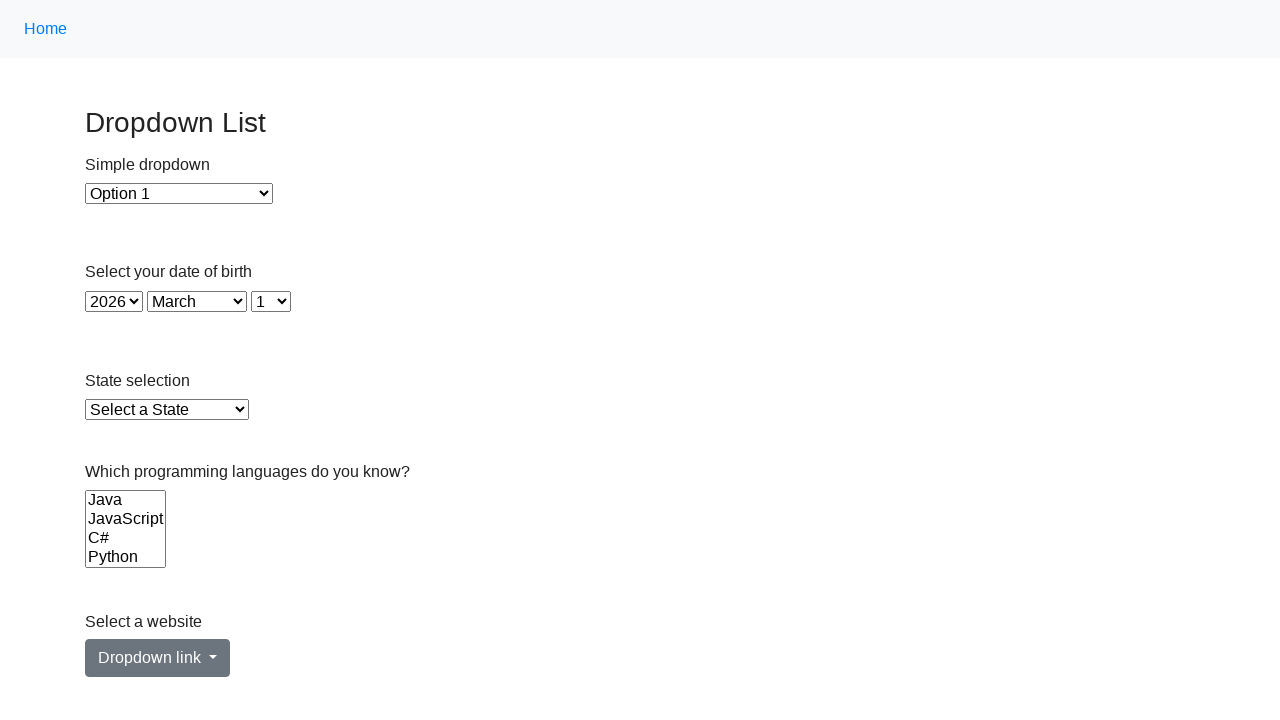